Tests drag and drop functionality by dragging an element to a container

Starting URL: https://demoqa.com/dragabble

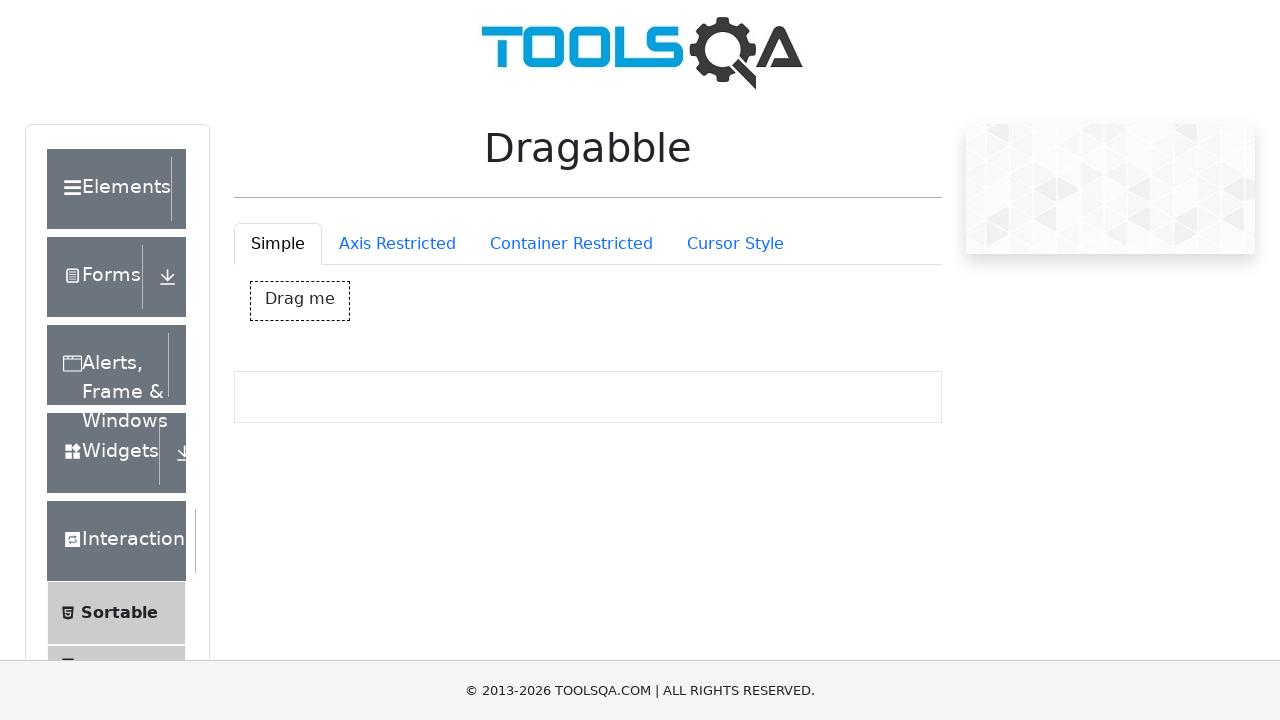

Dragged box element to container restriction tab at (571, 244)
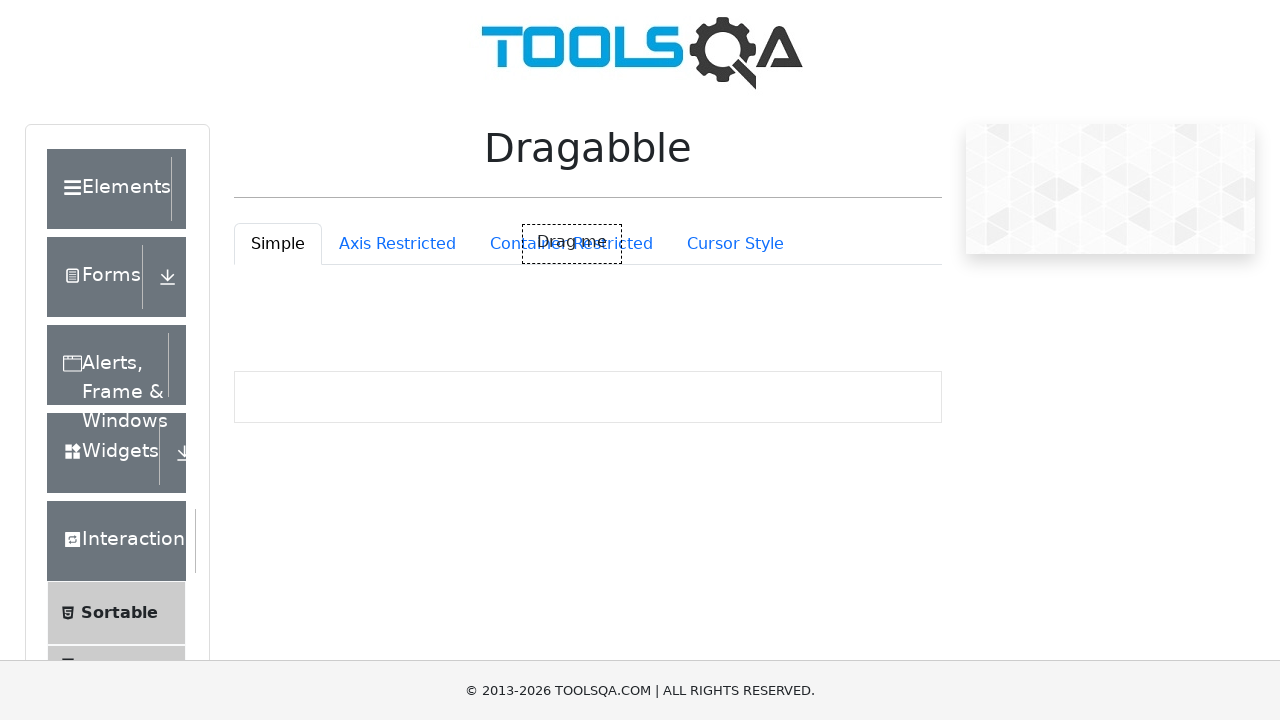

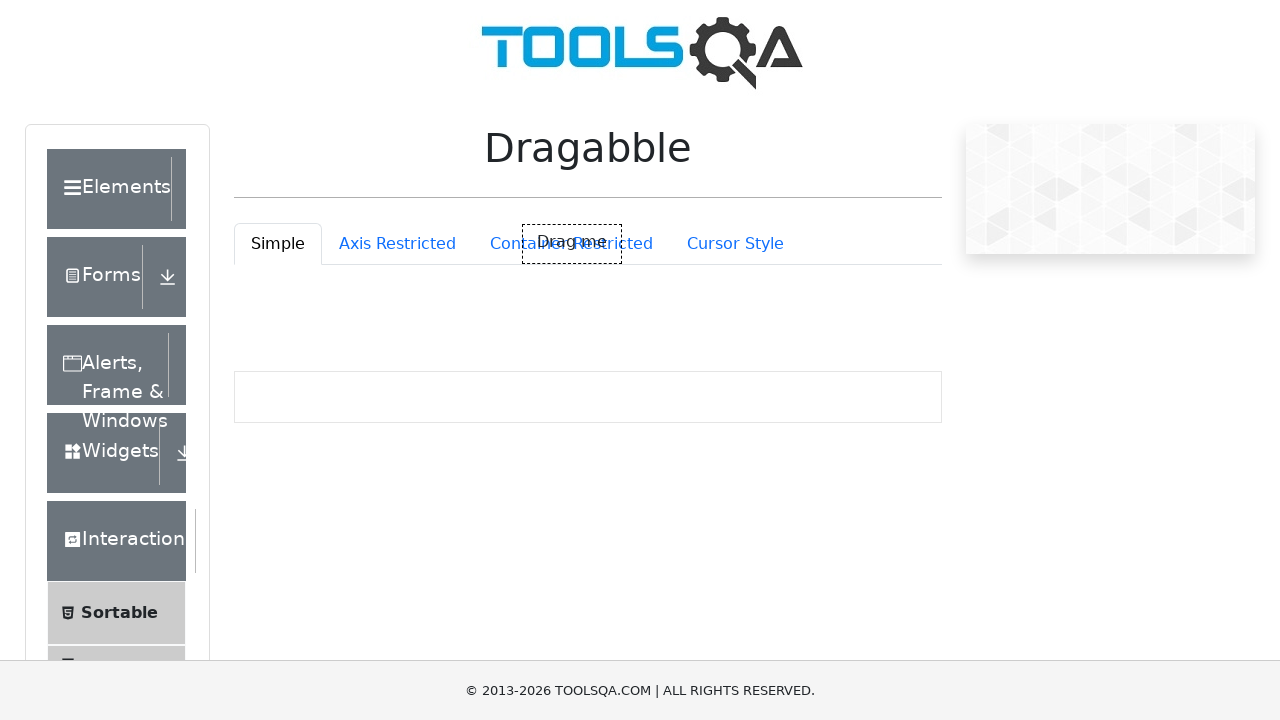